Waits for price to reach $100, books an item, then solves a mathematical captcha challenge

Starting URL: http://suninjuly.github.io/explicit_wait2.html

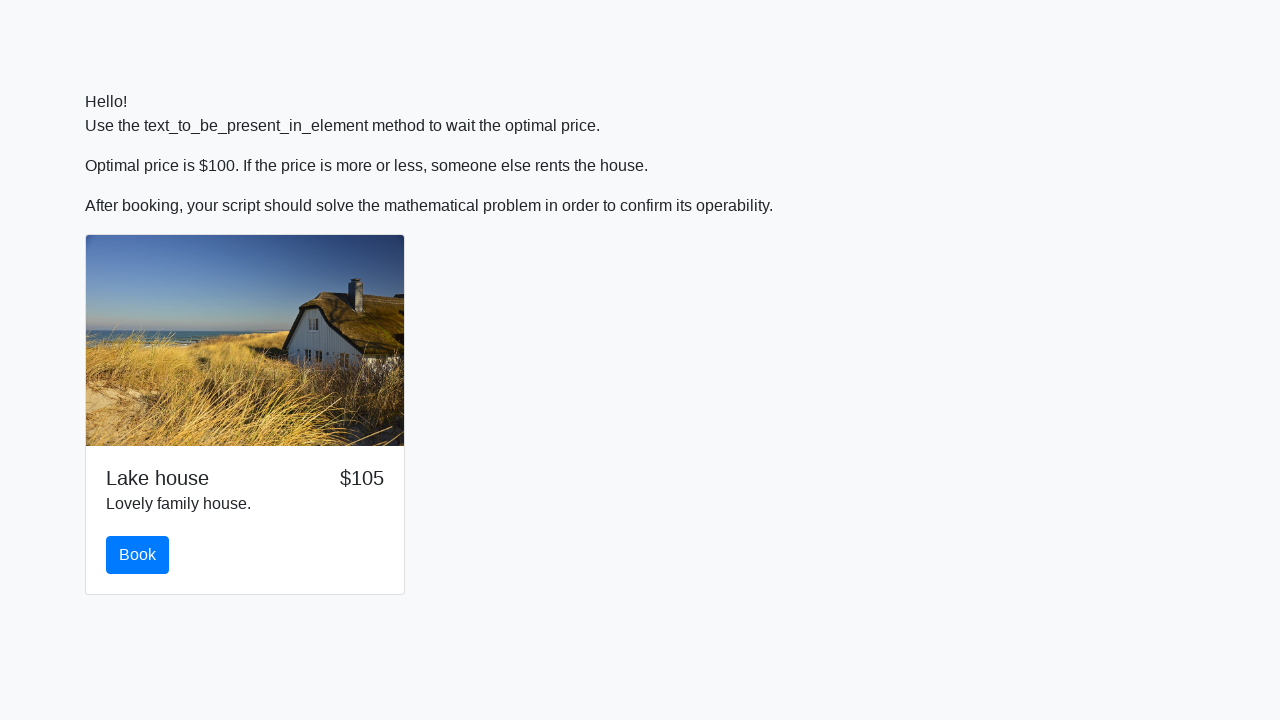

Waited for price to reach $100
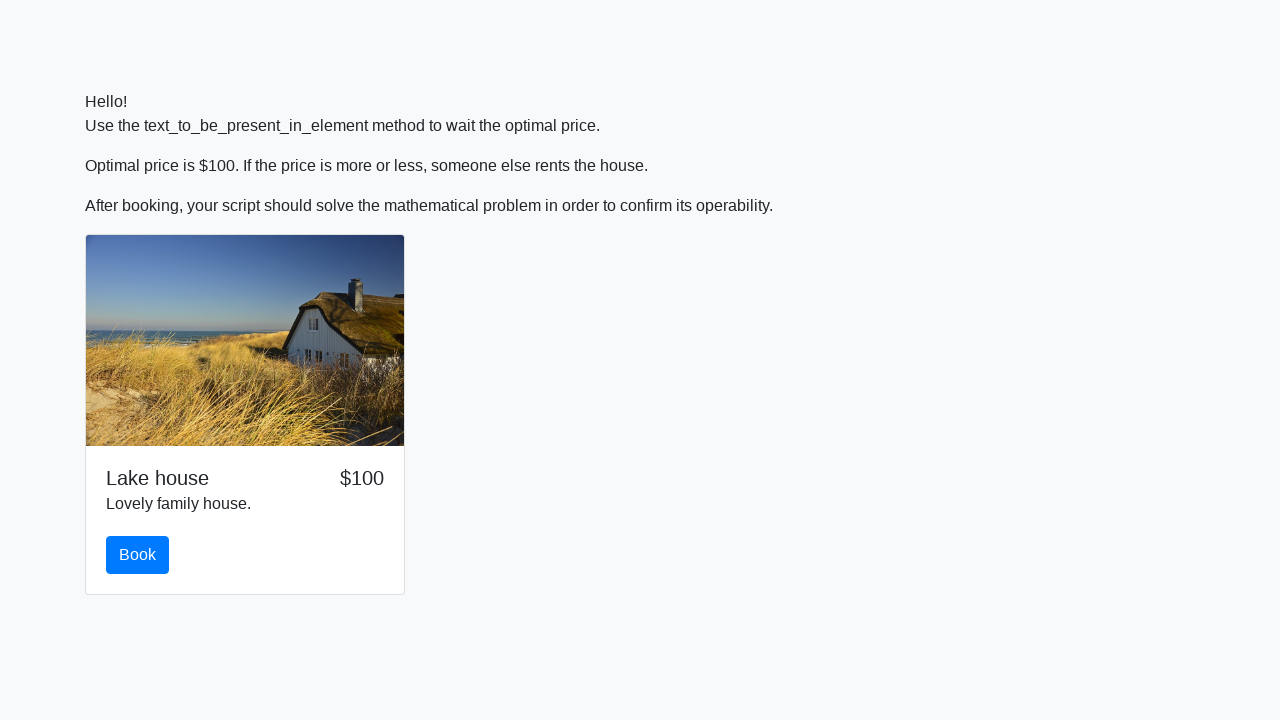

Clicked the book button at (138, 555) on #book
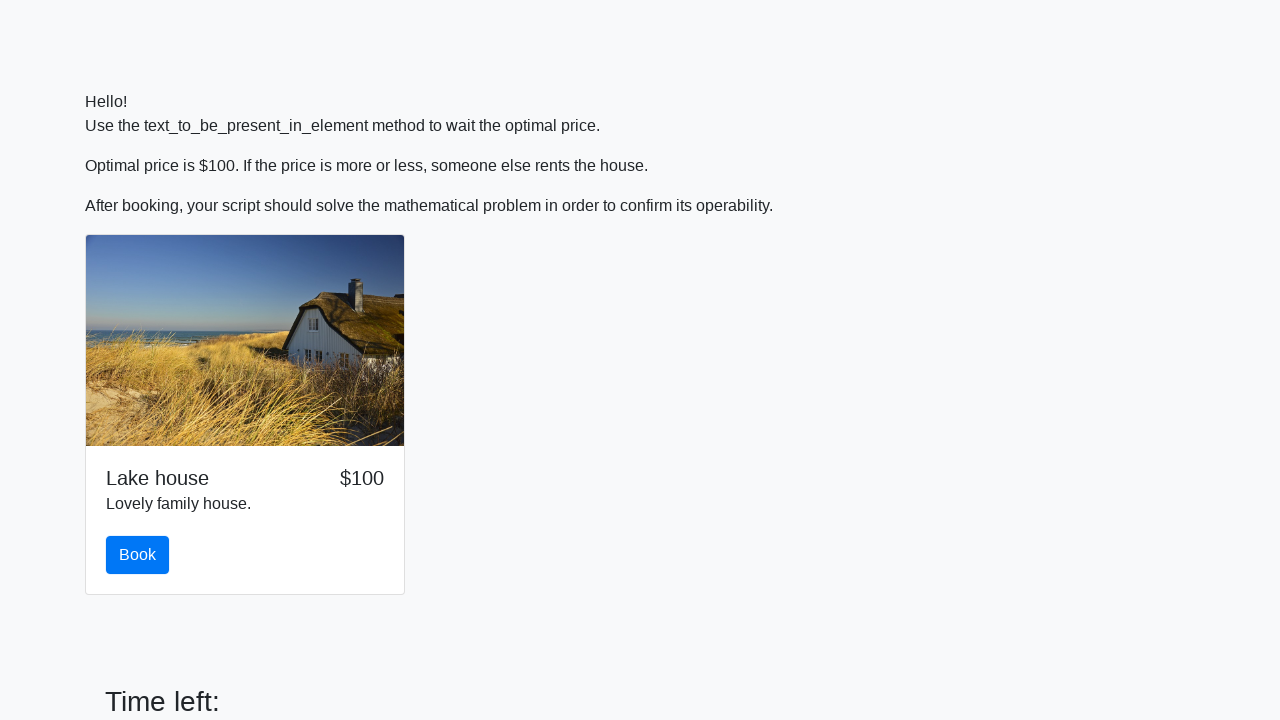

Retrieved math problem value: 498
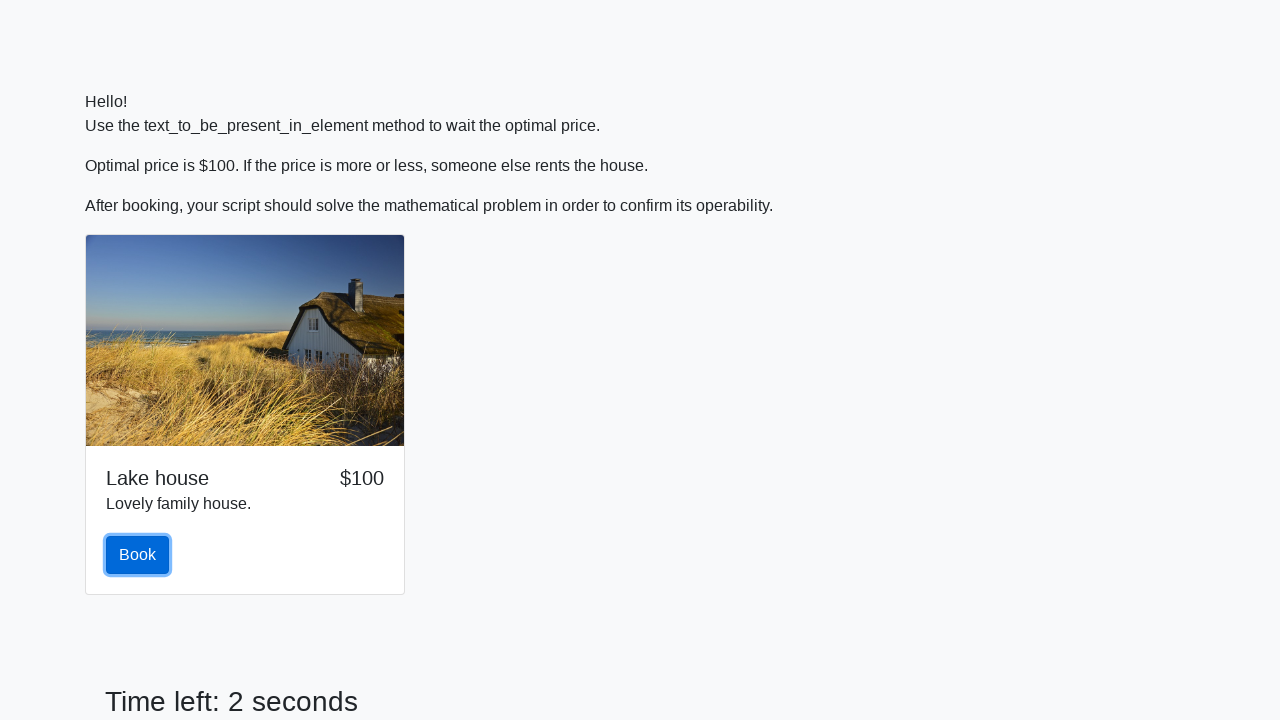

Calculated answer to math problem: 2.483248903529524
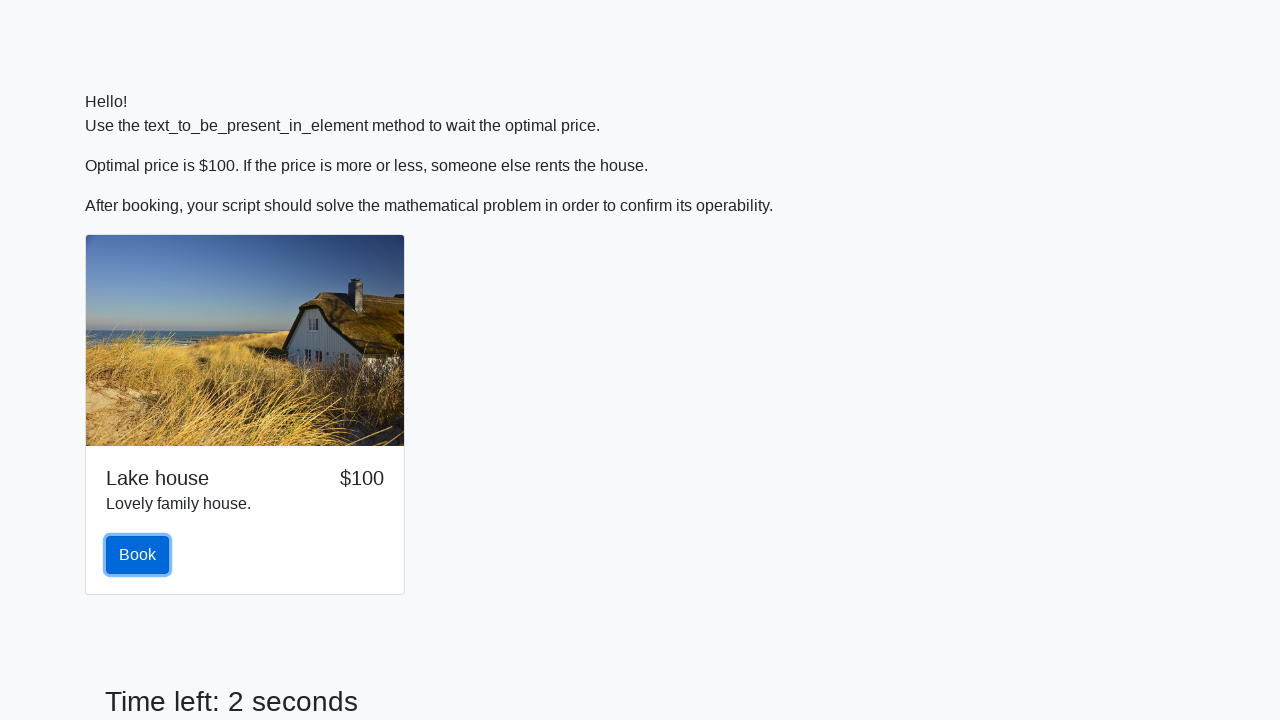

Filled answer field with calculated value on #answer
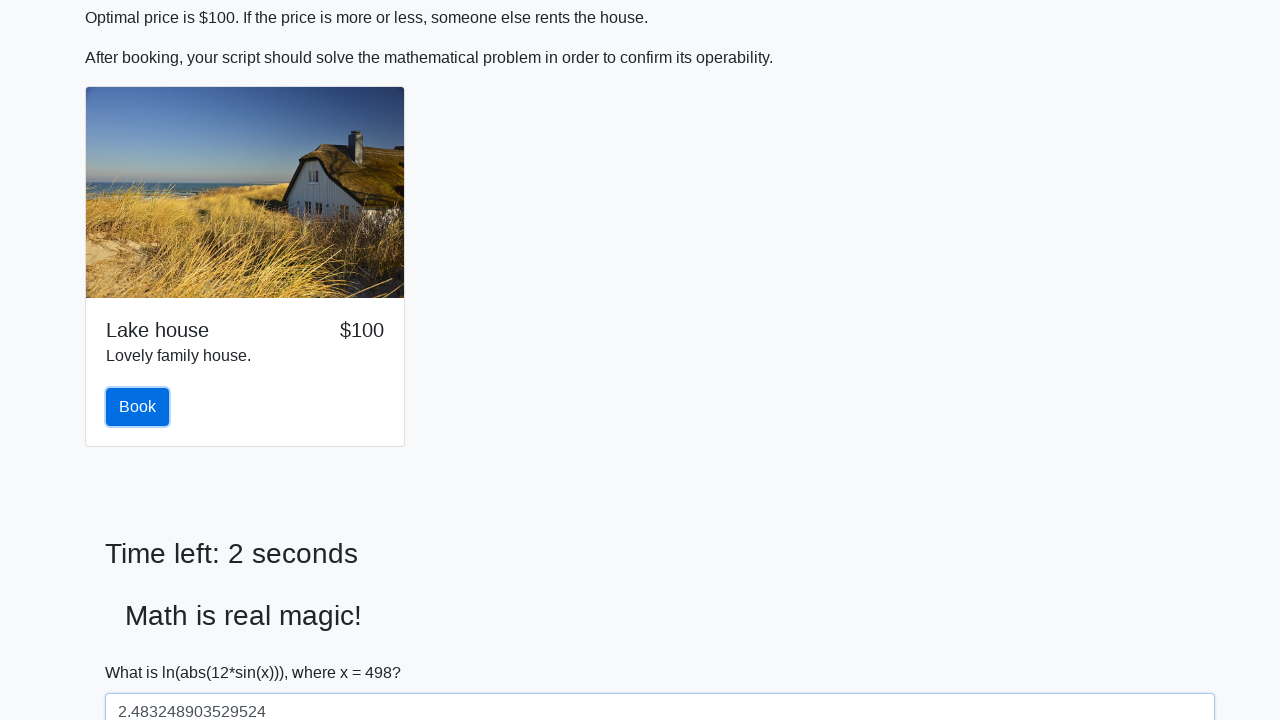

Clicked solve button to submit captcha answer at (143, 651) on #solve
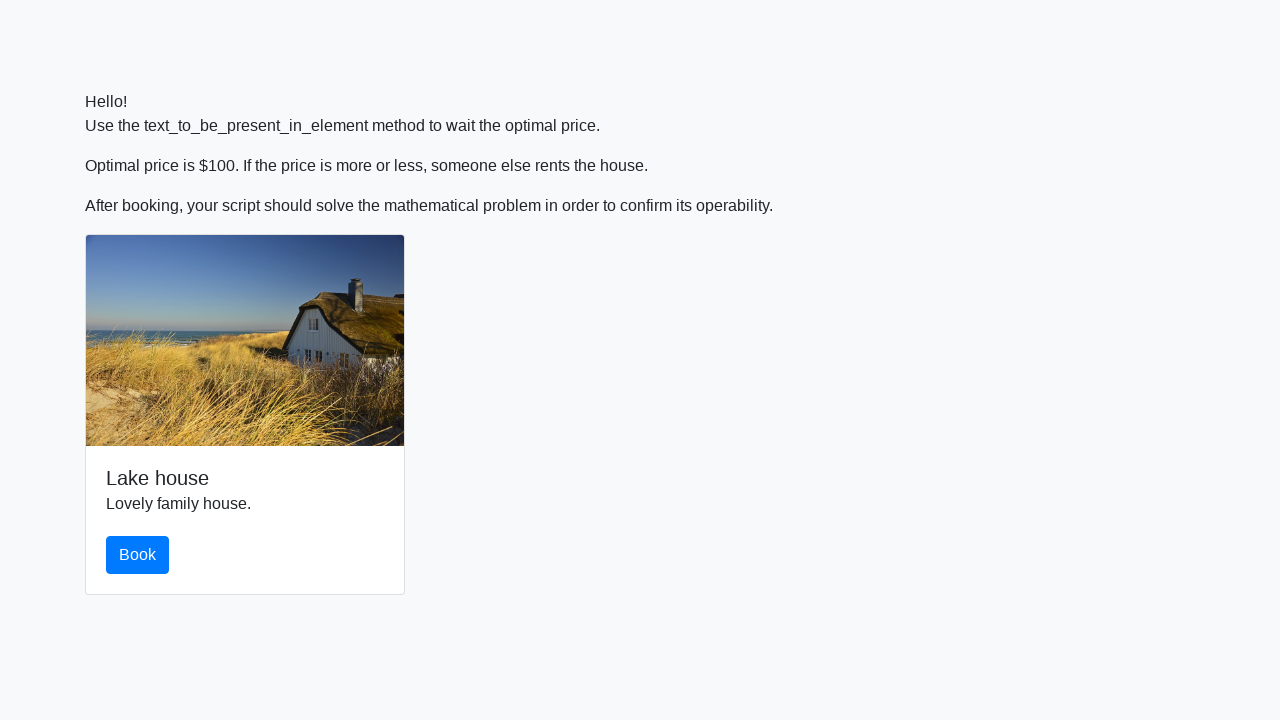

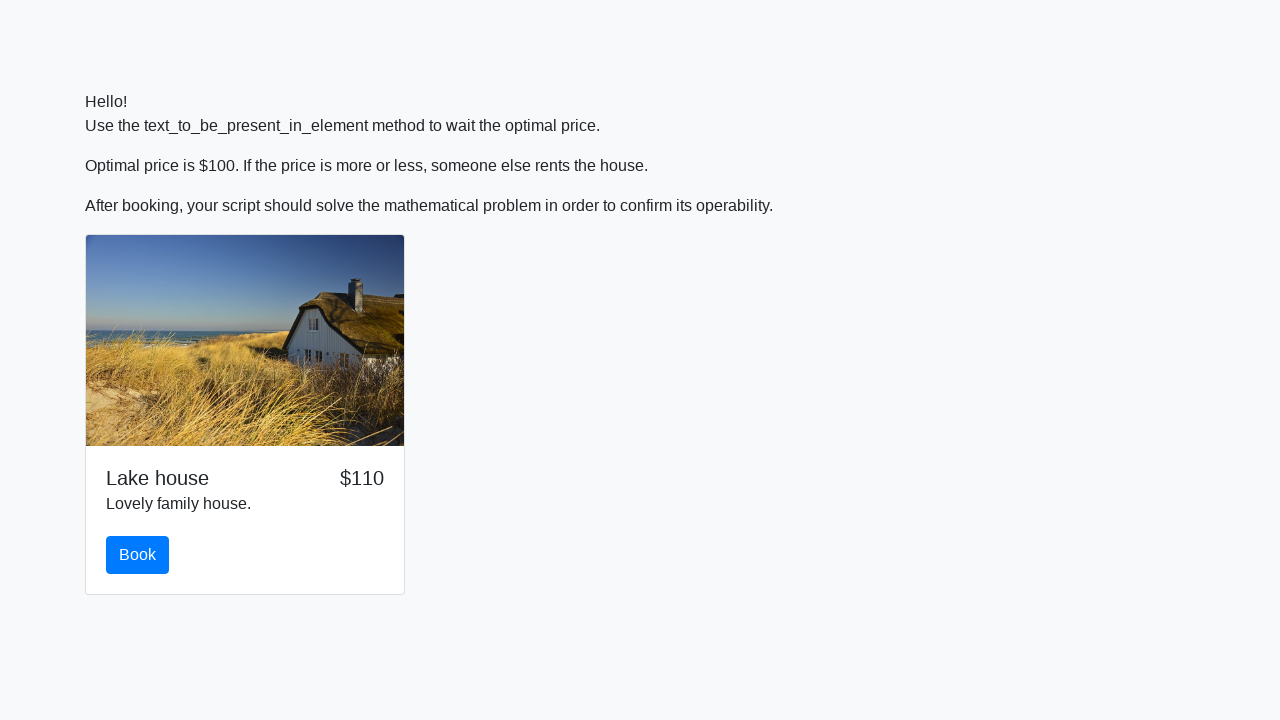